Tests the removal of a checkbox by clicking the Remove button and verifying the checkbox disappears and confirmation message appears

Starting URL: https://practice.cydeo.com/dynamic_controls

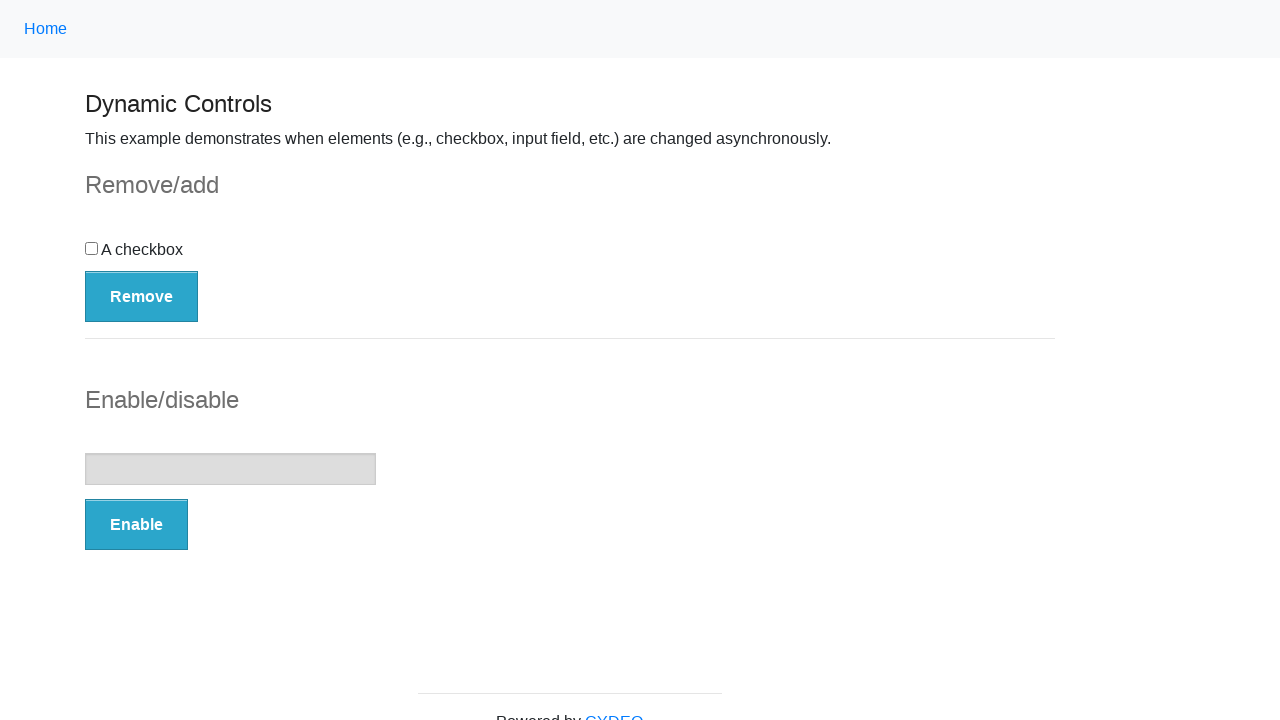

Clicked Remove button to remove checkbox at (142, 296) on button:has-text('Remove')
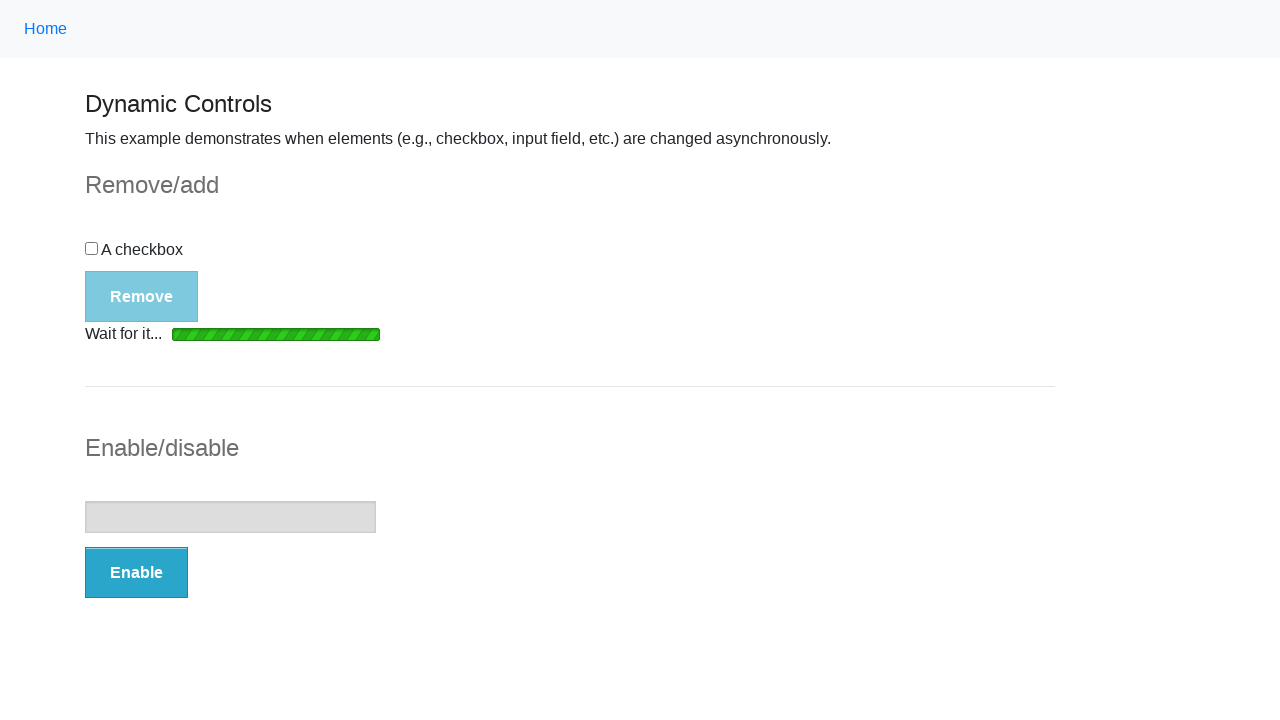

Loading bar disappeared
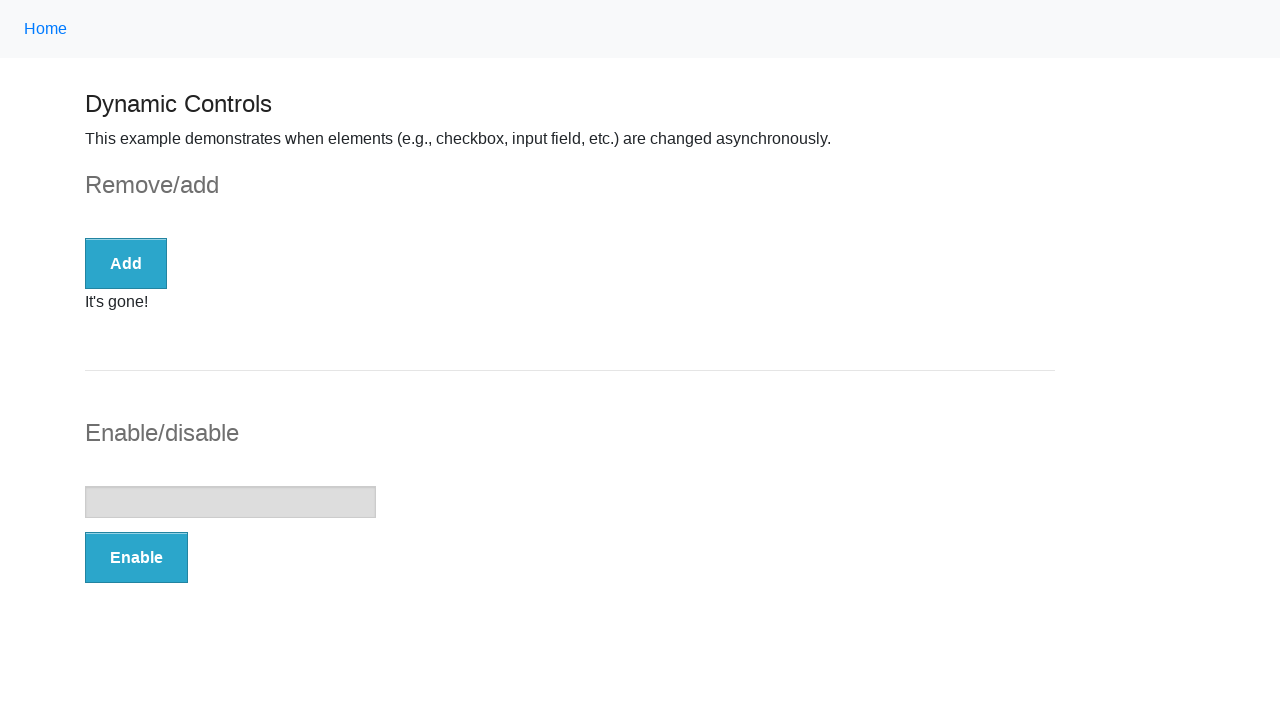

Retrieved checkbox count from page
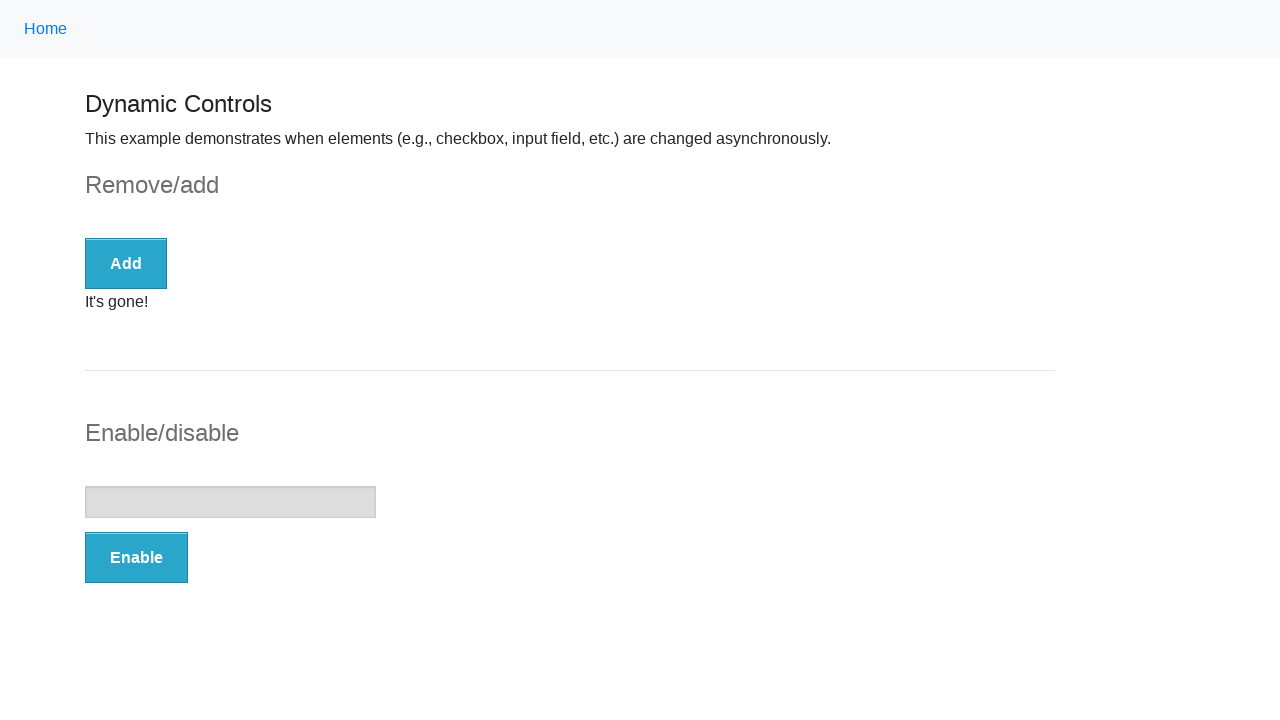

Verified checkbox is not displayed (count = 0)
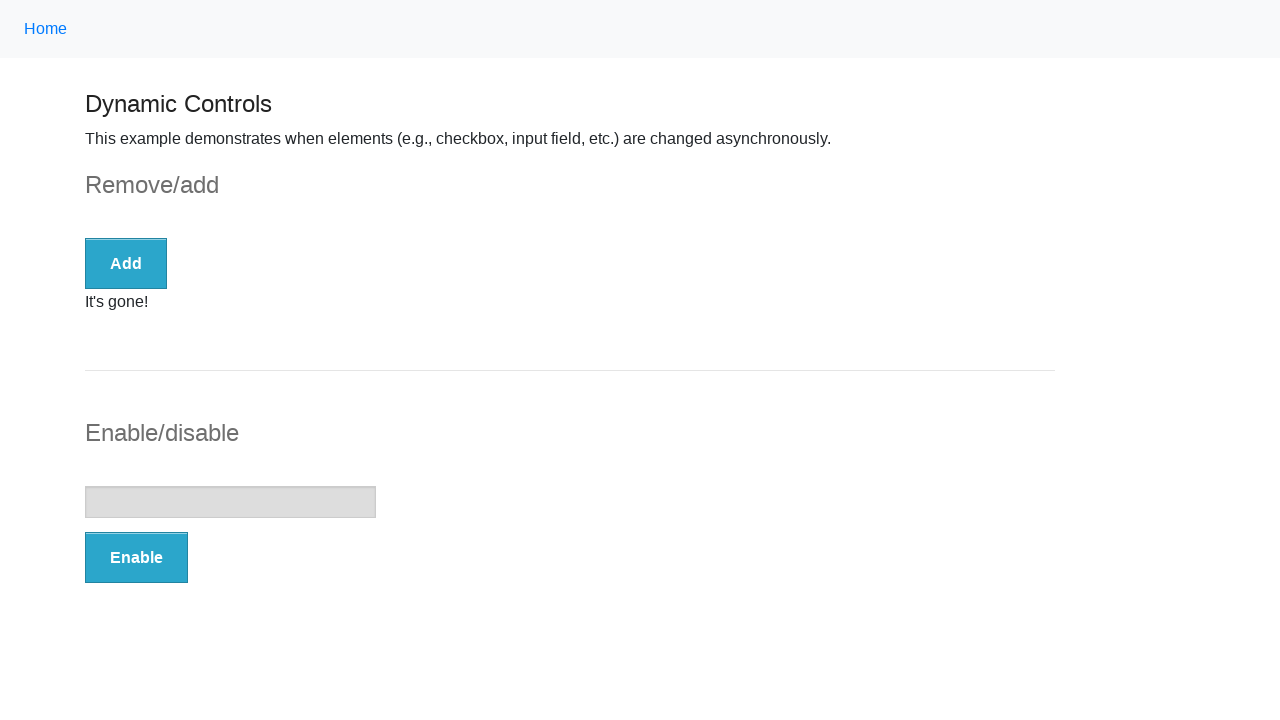

Located confirmation message element
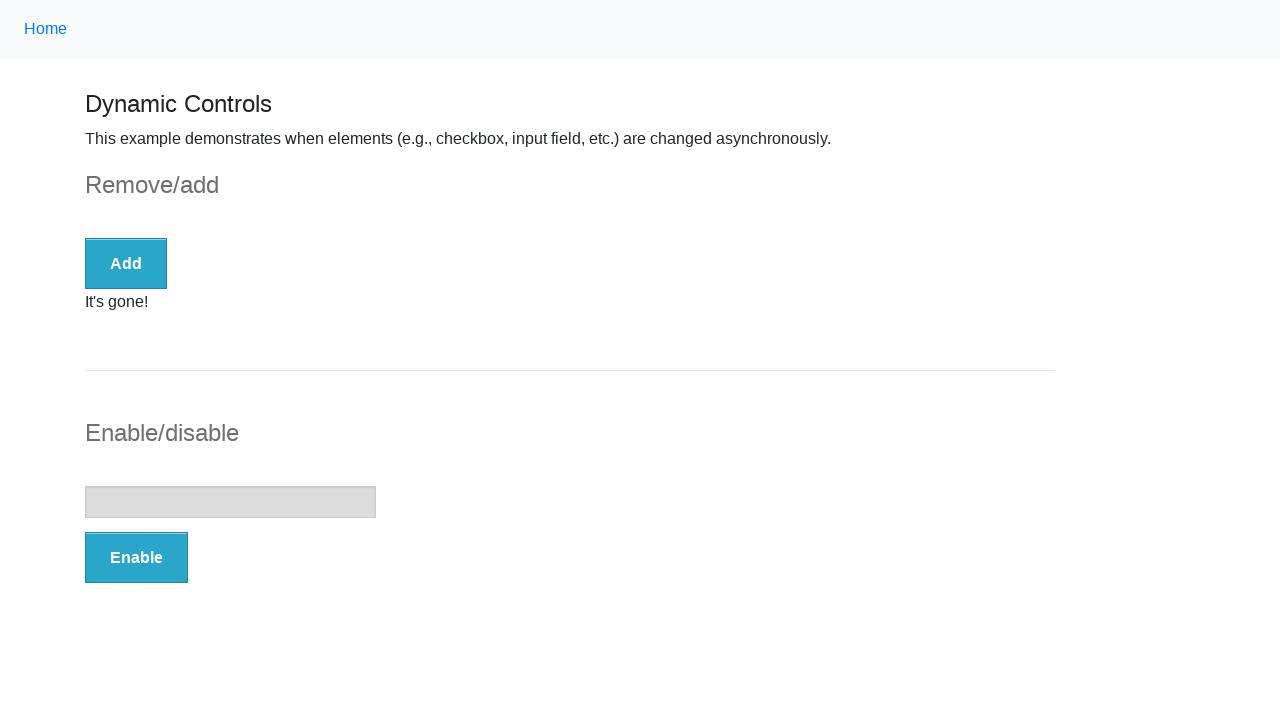

Verified confirmation message is visible
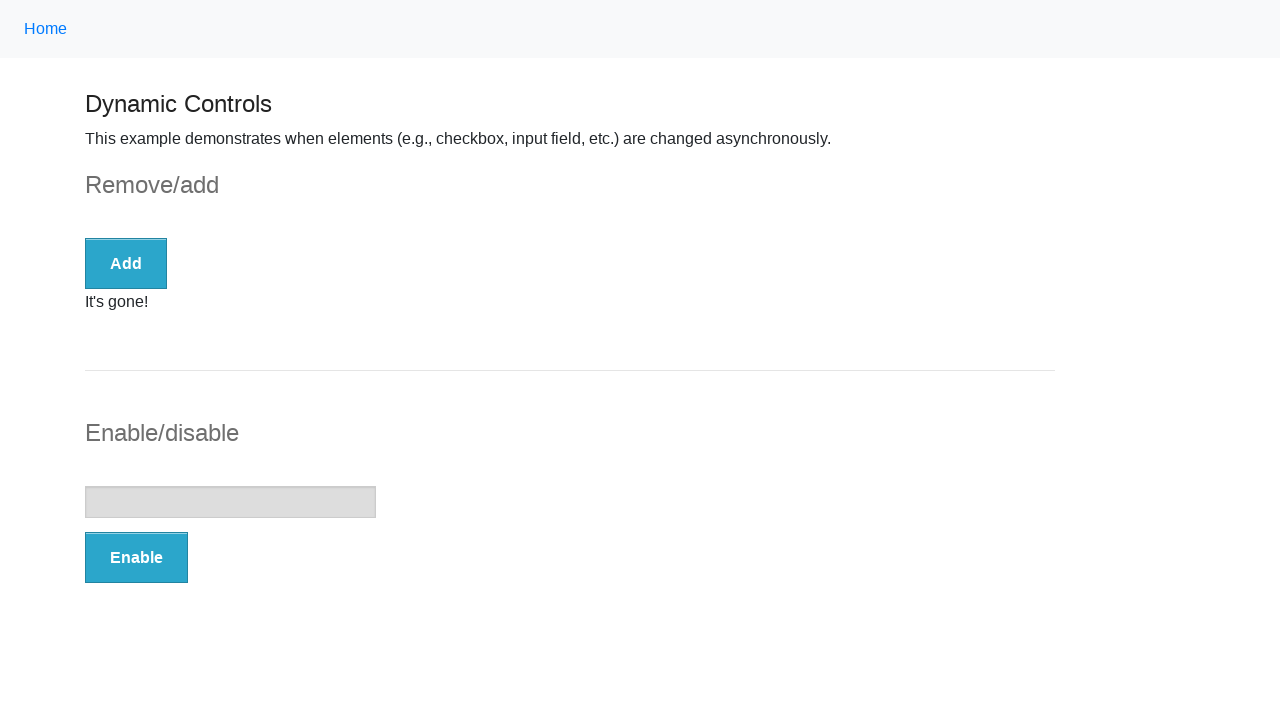

Verified confirmation message contains 'It's gone!'
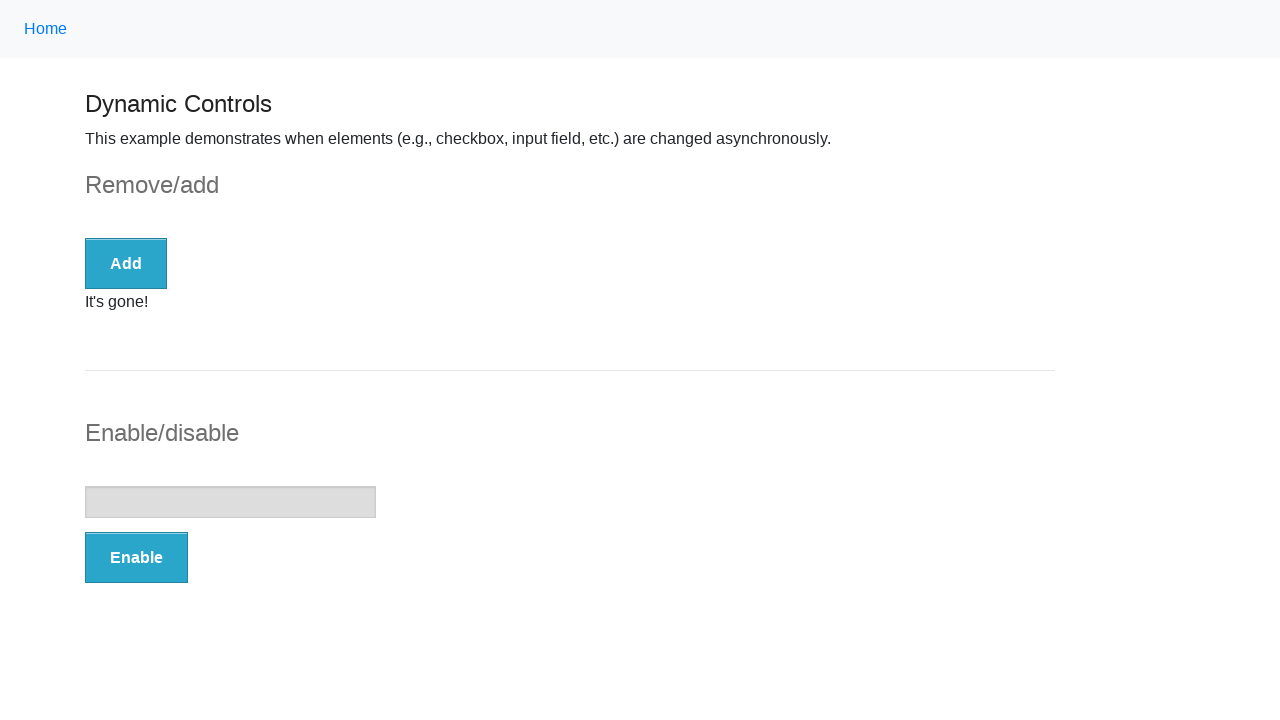

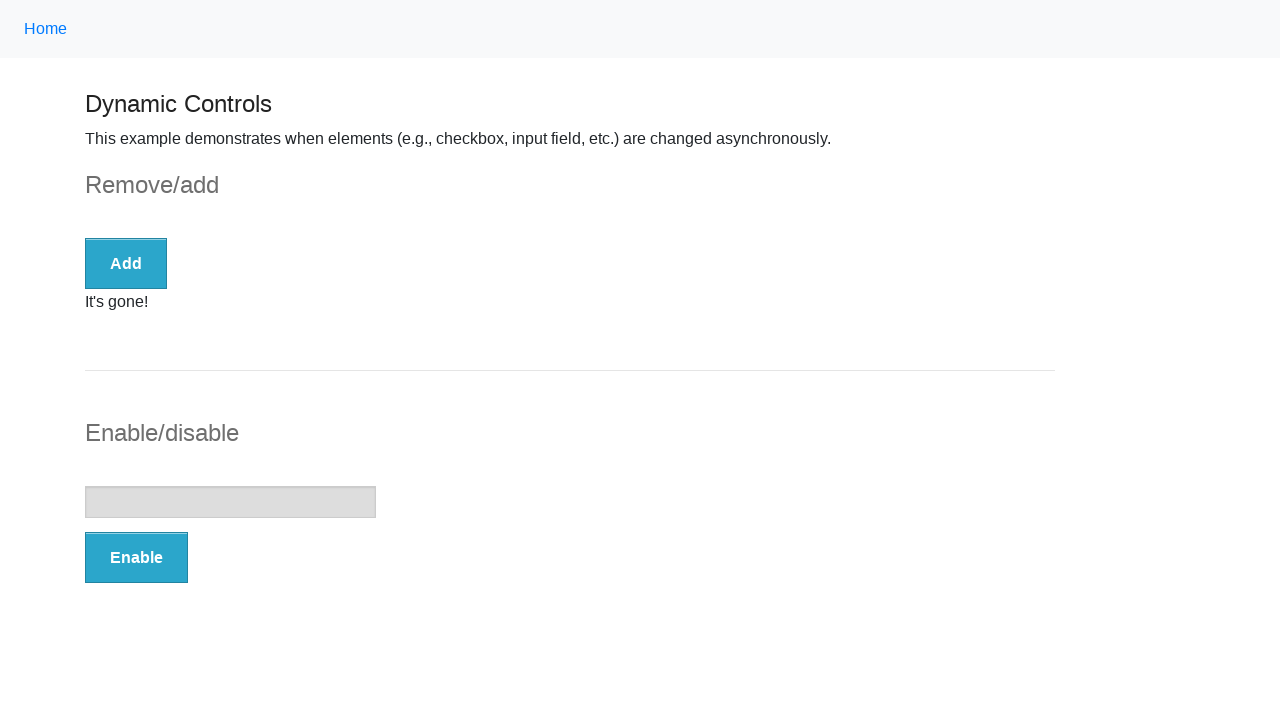